Tests dynamic button interactions by clicking a start button, waiting for an alert button to become enabled, then clicking it

Starting URL: https://testautomationpractice.blogspot.com/

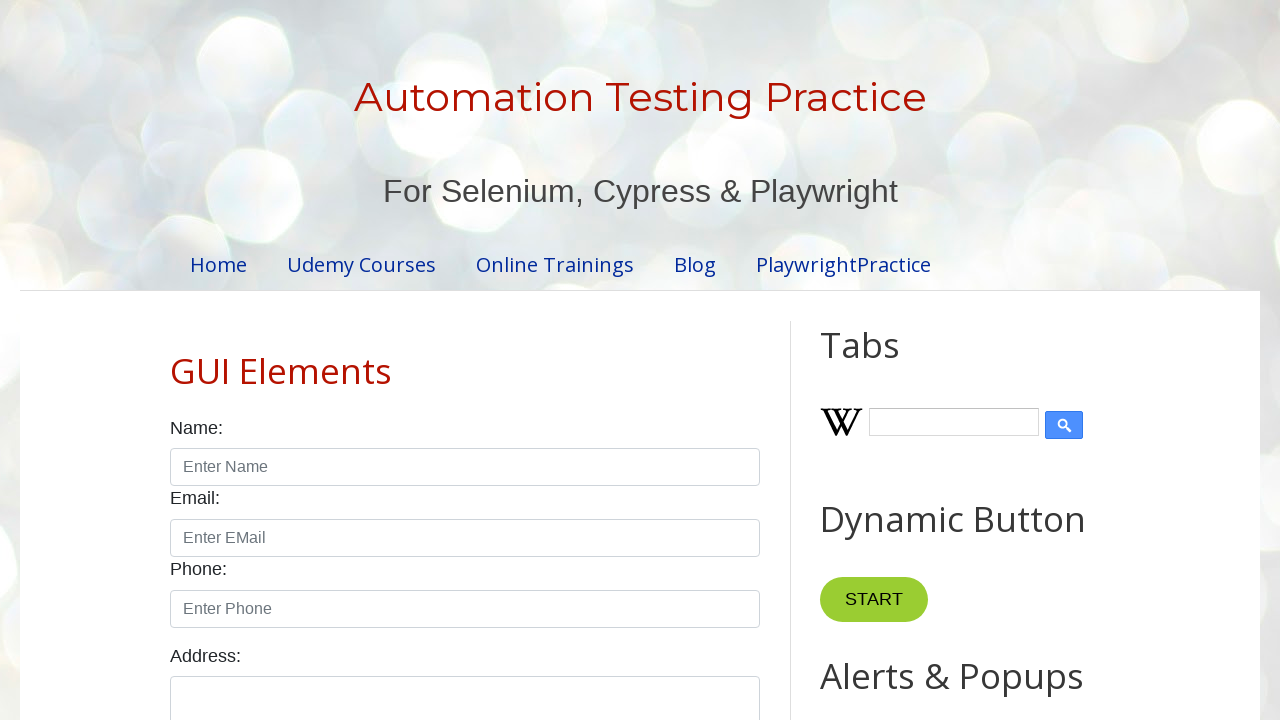

Start button became visible
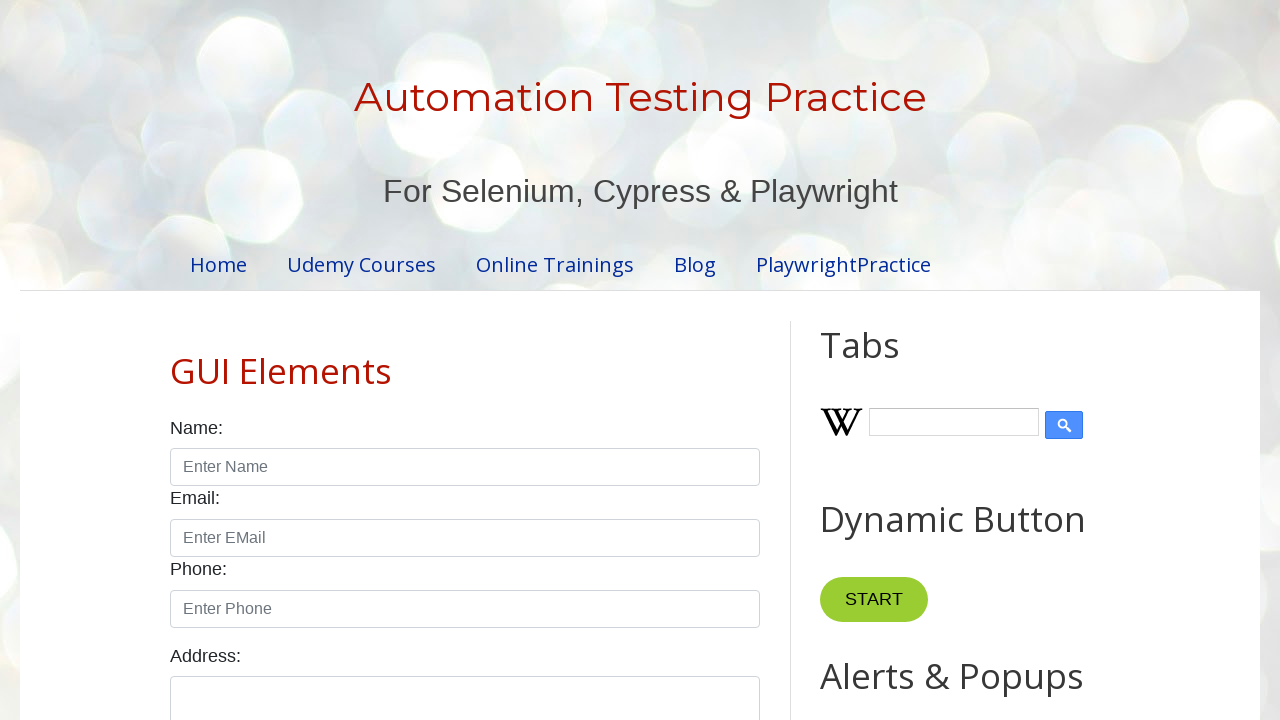

Clicked the start button at (874, 600) on .start
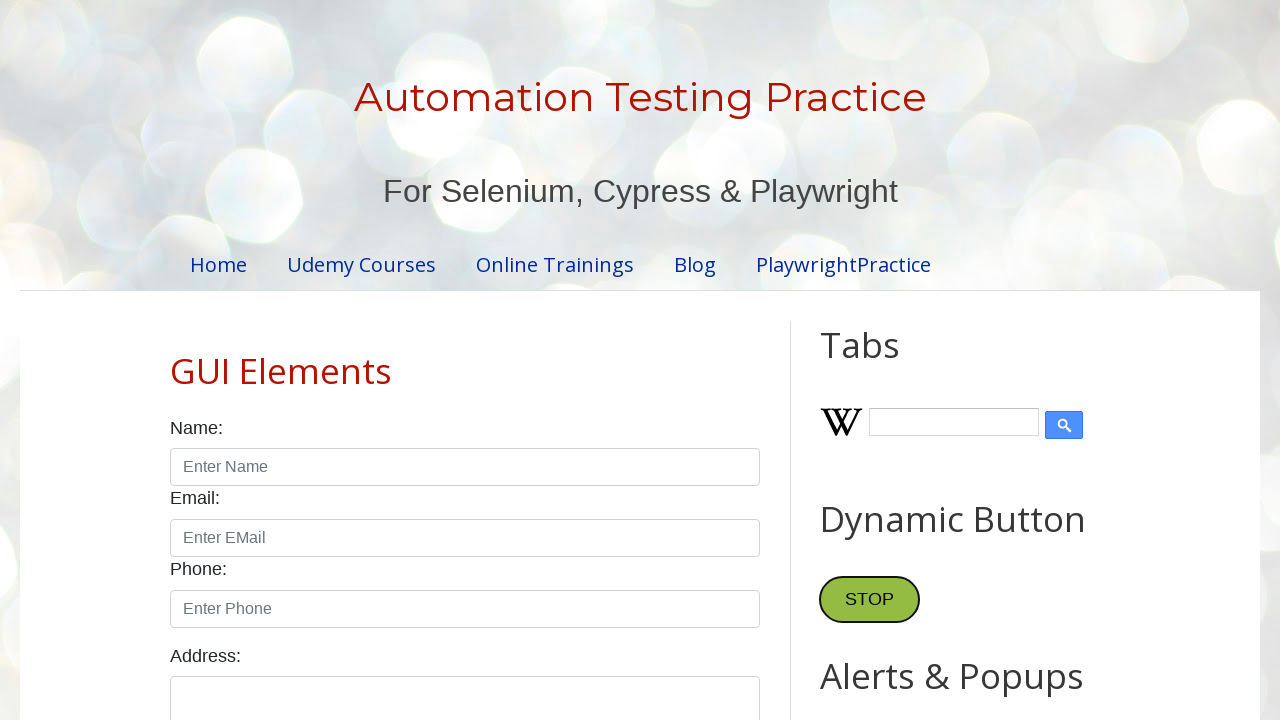

Alert button became enabled and visible
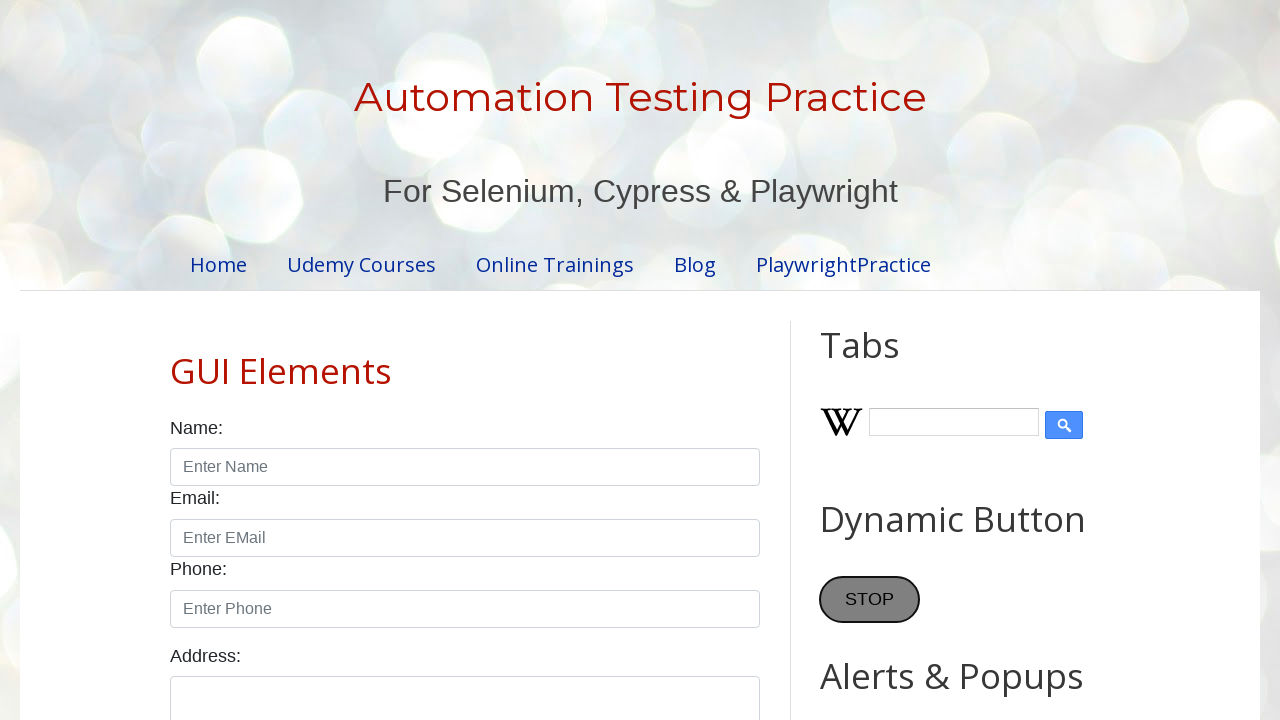

Clicked the alert button at (888, 361) on #alertBtn
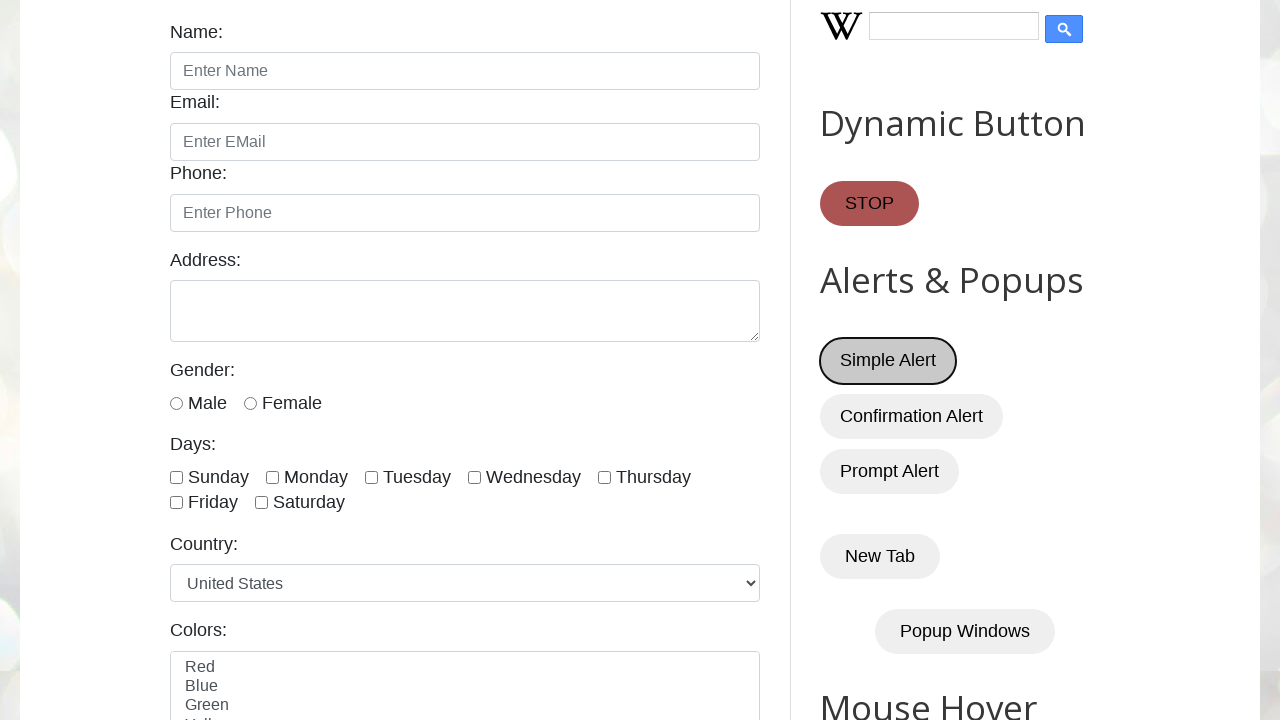

Alert dialog was accepted
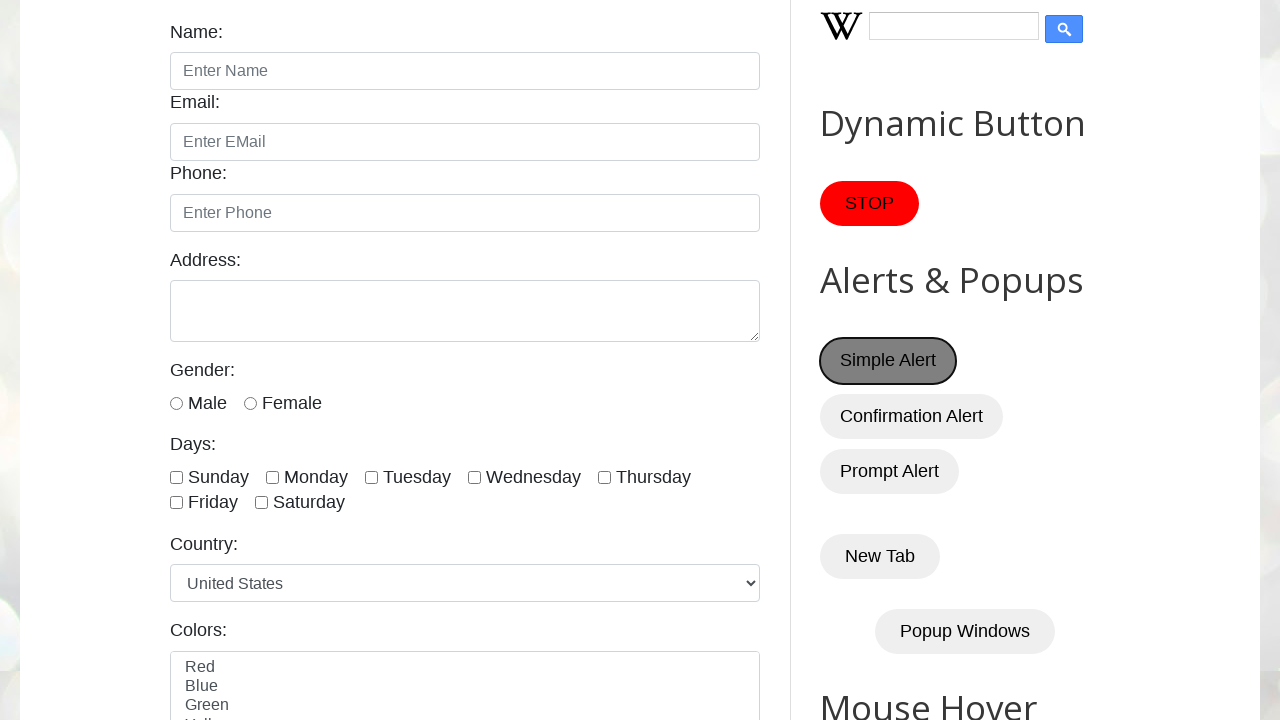

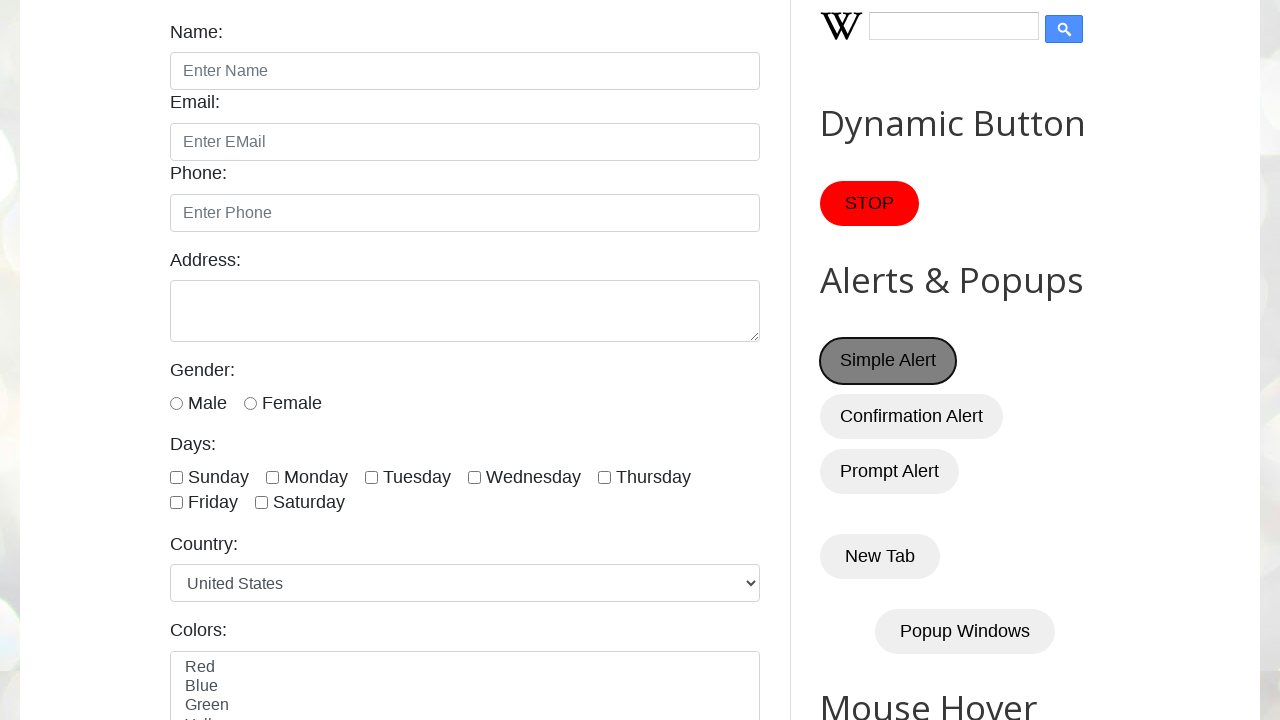